Tests horizontal scrolling functionality by performing left scroll operations on a dashboard page using JavaScript execution

Starting URL: https://dashboards.handmadeinteractive.com/jasonlove/

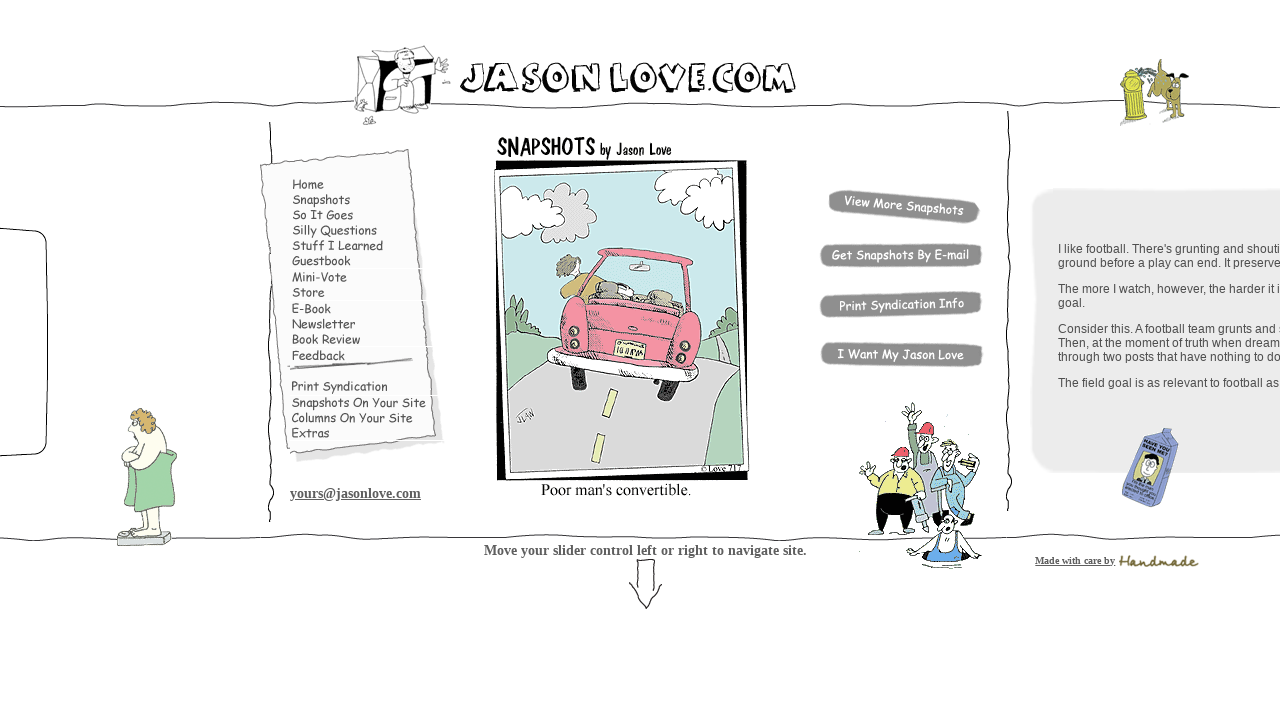

Executed horizontal scroll left by 5000 pixels
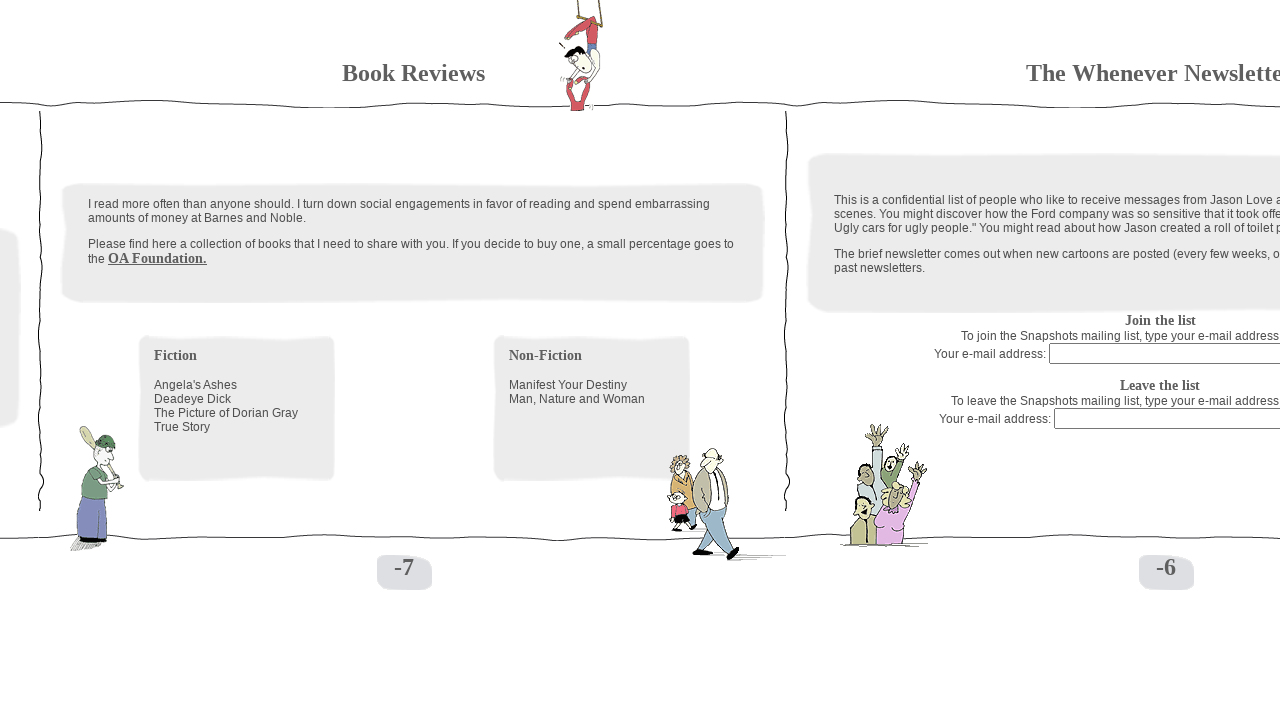

Waited 2 seconds for scroll animation to complete
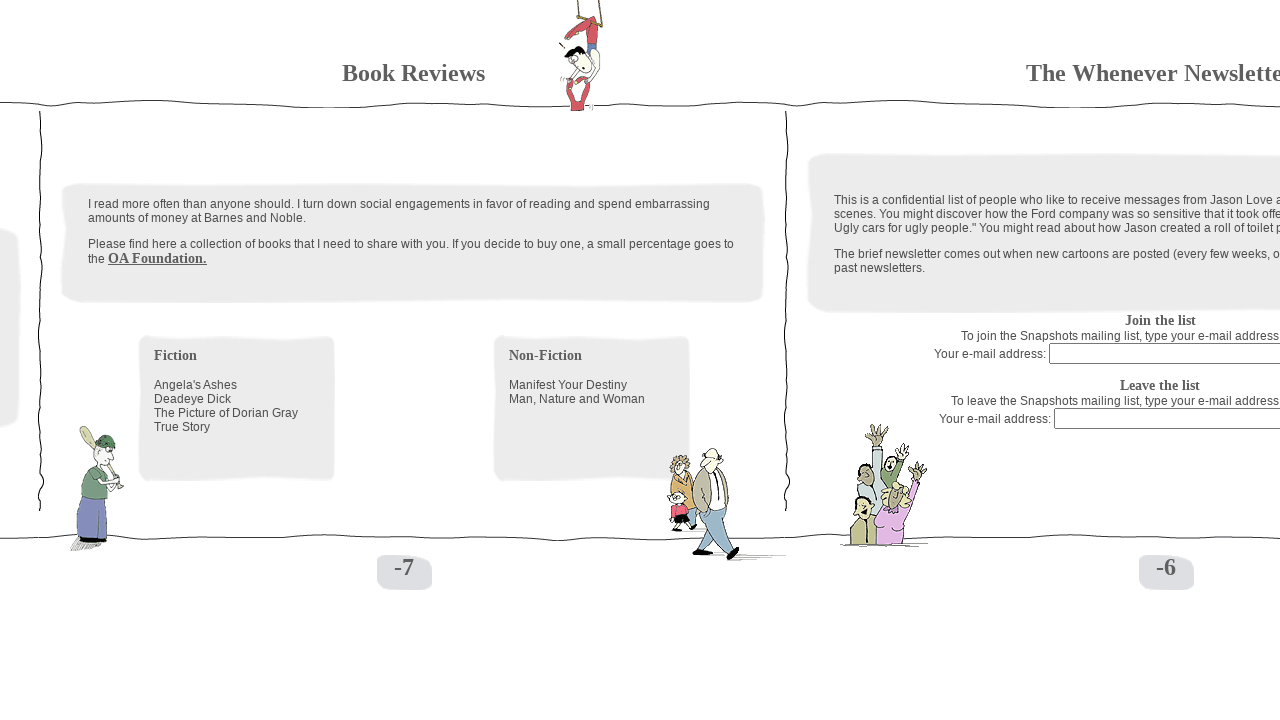

Executed second horizontal scroll left by 5000 pixels
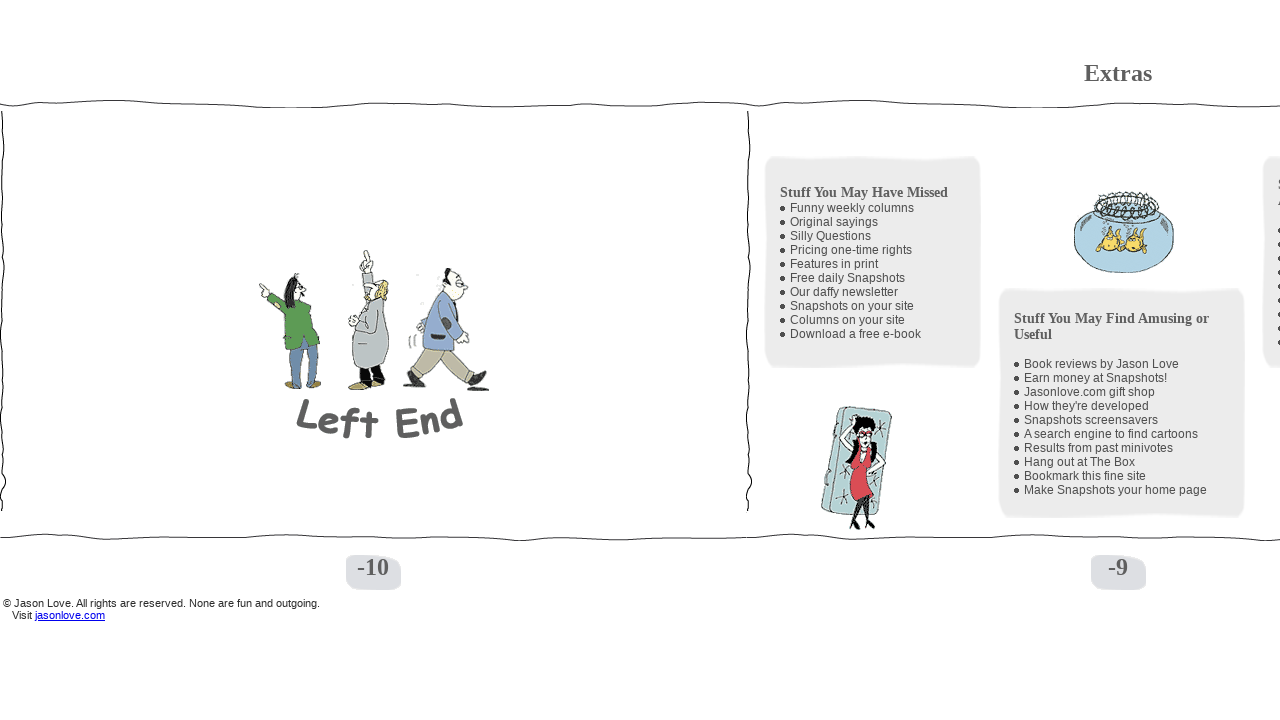

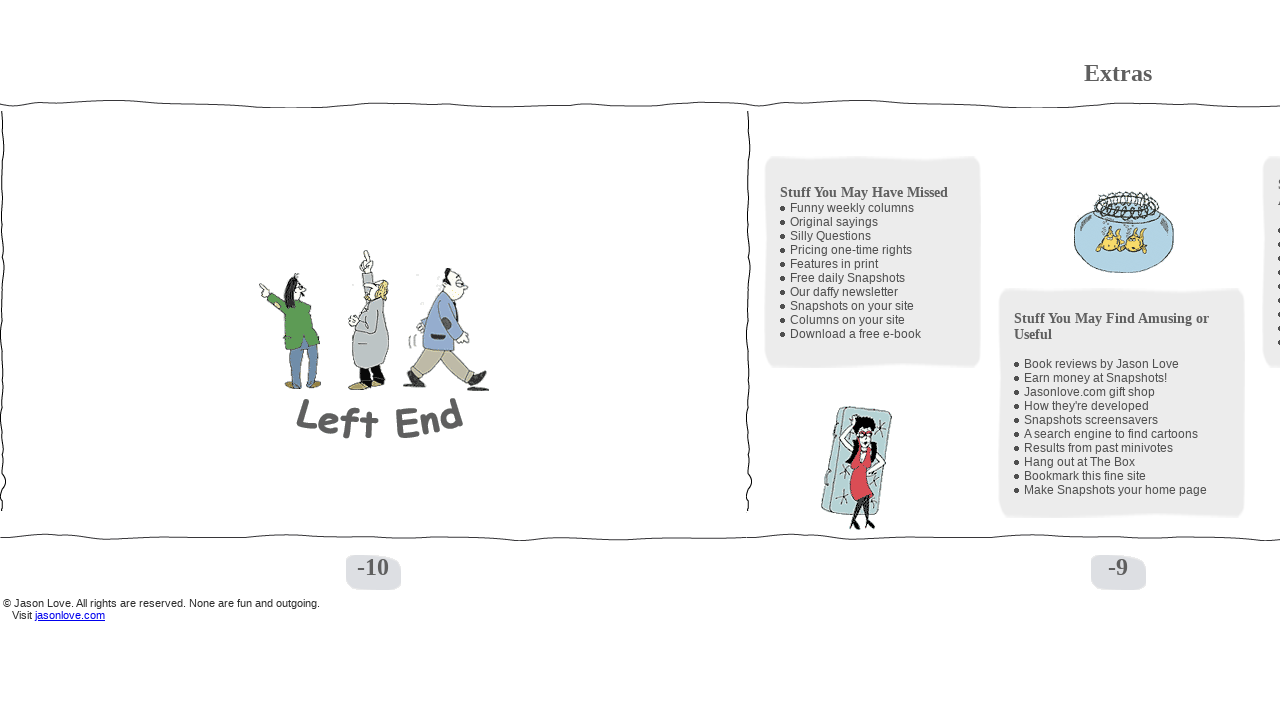